Tests the add/remove elements functionality by clicking the Add Element button 5 times to create new elements

Starting URL: http://the-internet.herokuapp.com/add_remove_elements/

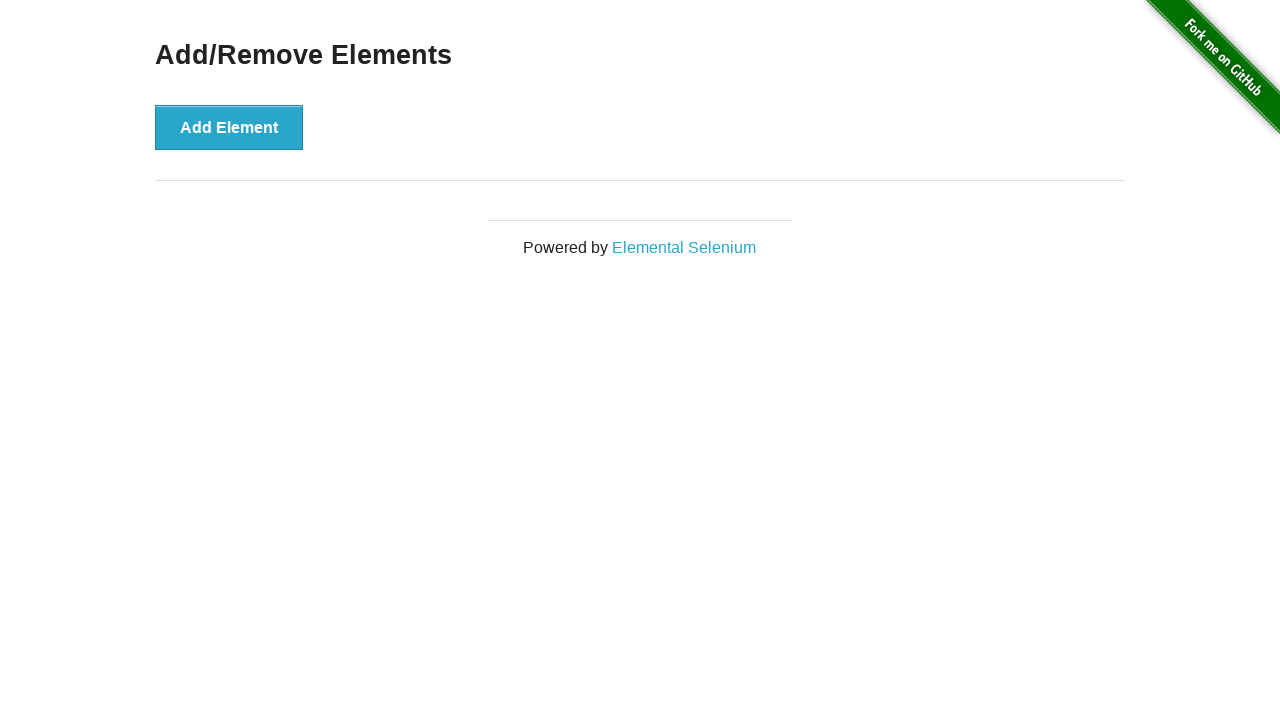

Clicked Add Element button to create a new element at (229, 127) on xpath=//button[text()="Add Element"]
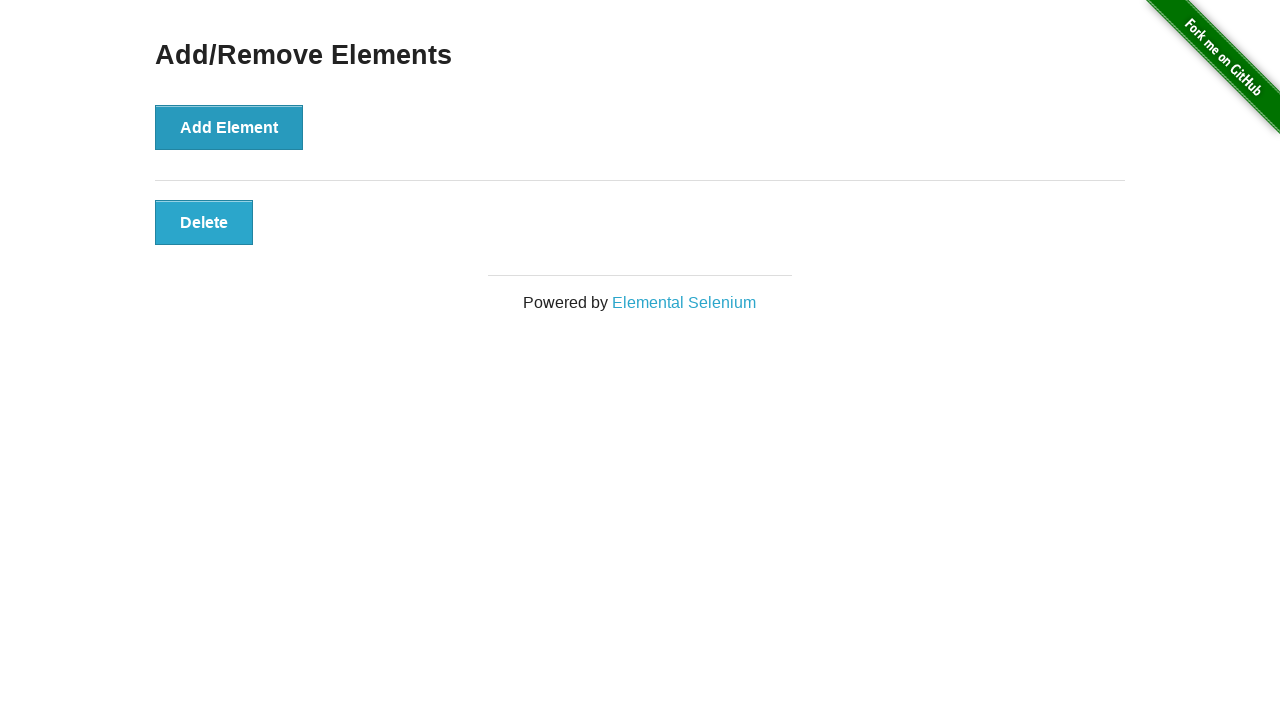

Clicked Add Element button to create a new element at (229, 127) on xpath=//button[text()="Add Element"]
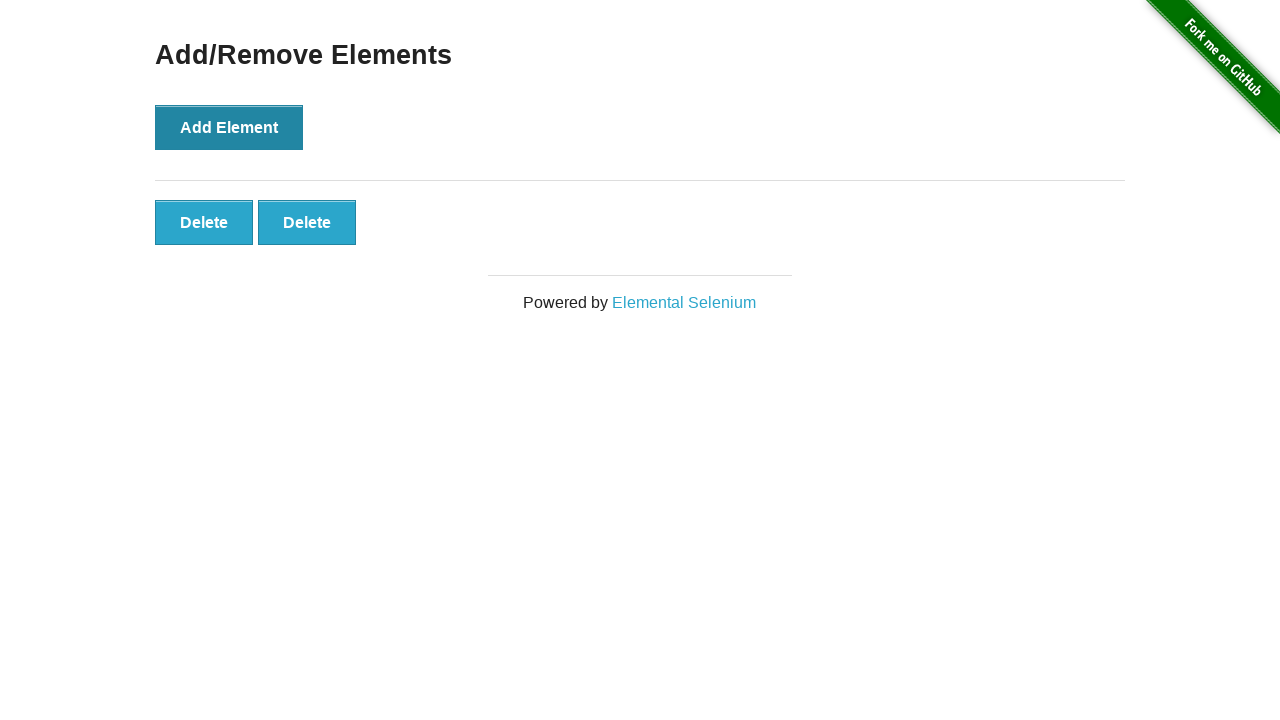

Clicked Add Element button to create a new element at (229, 127) on xpath=//button[text()="Add Element"]
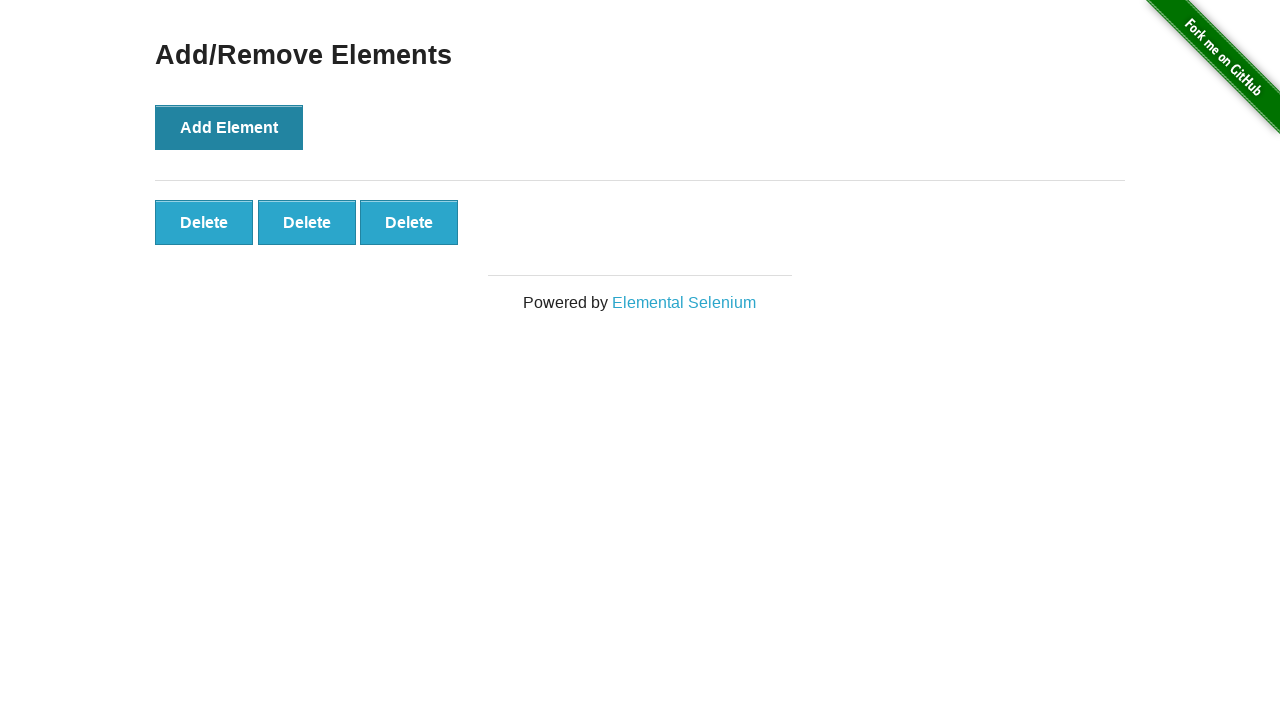

Clicked Add Element button to create a new element at (229, 127) on xpath=//button[text()="Add Element"]
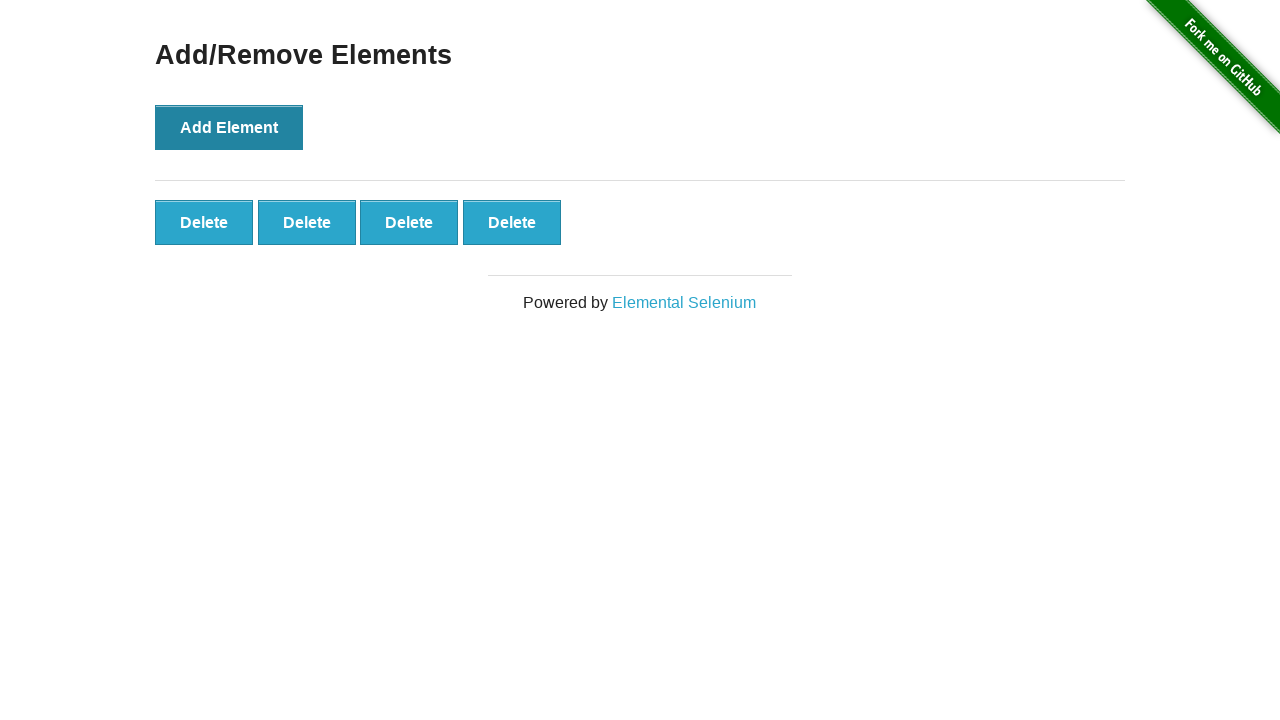

Clicked Add Element button to create a new element at (229, 127) on xpath=//button[text()="Add Element"]
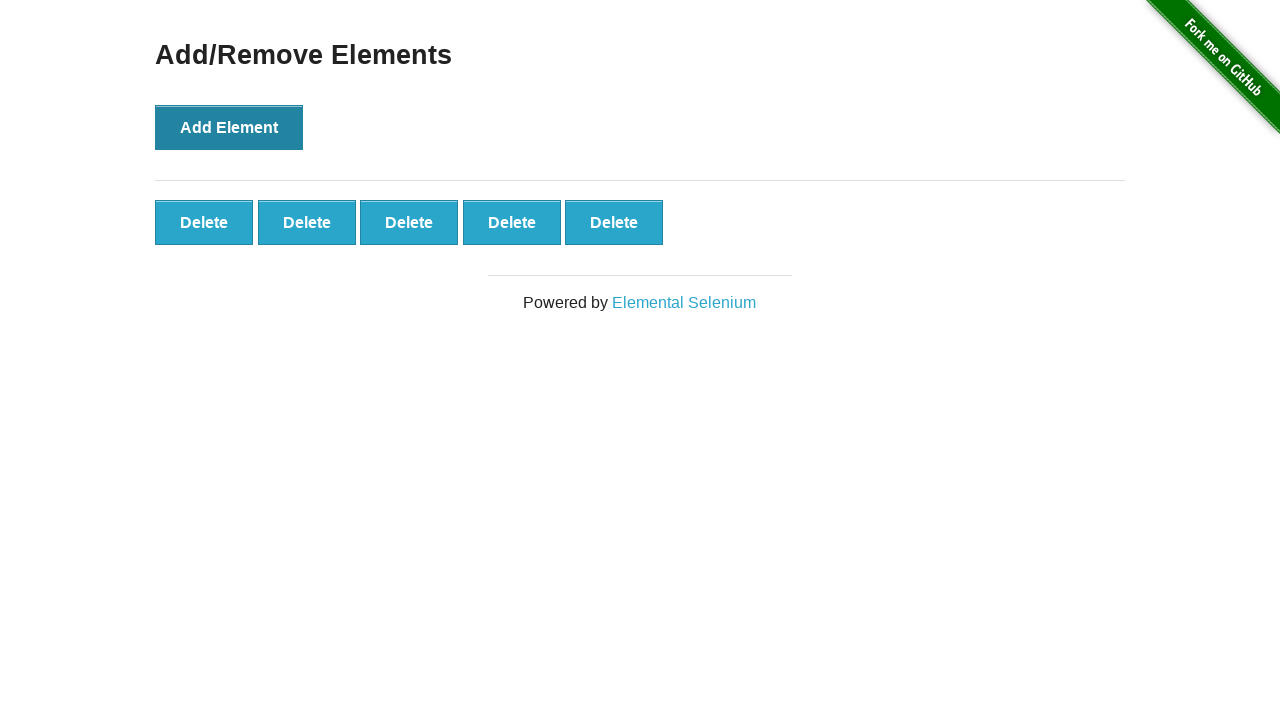

Verified that 5 delete buttons were created
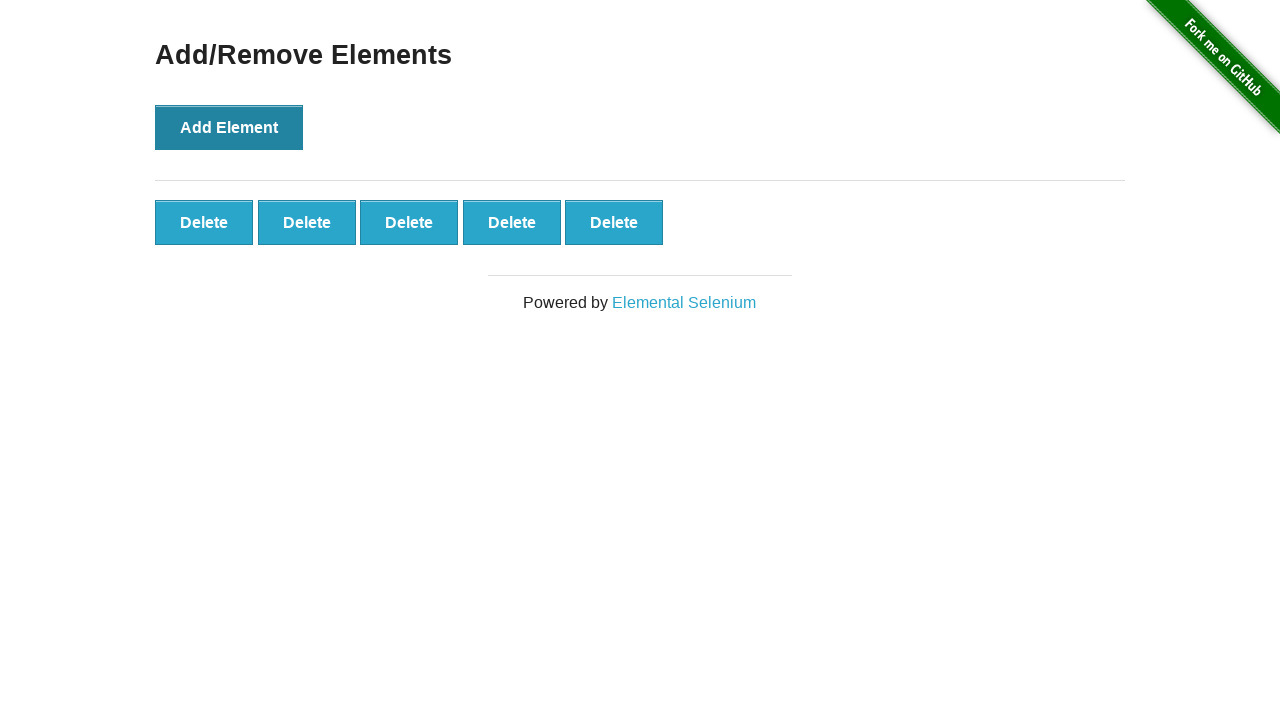

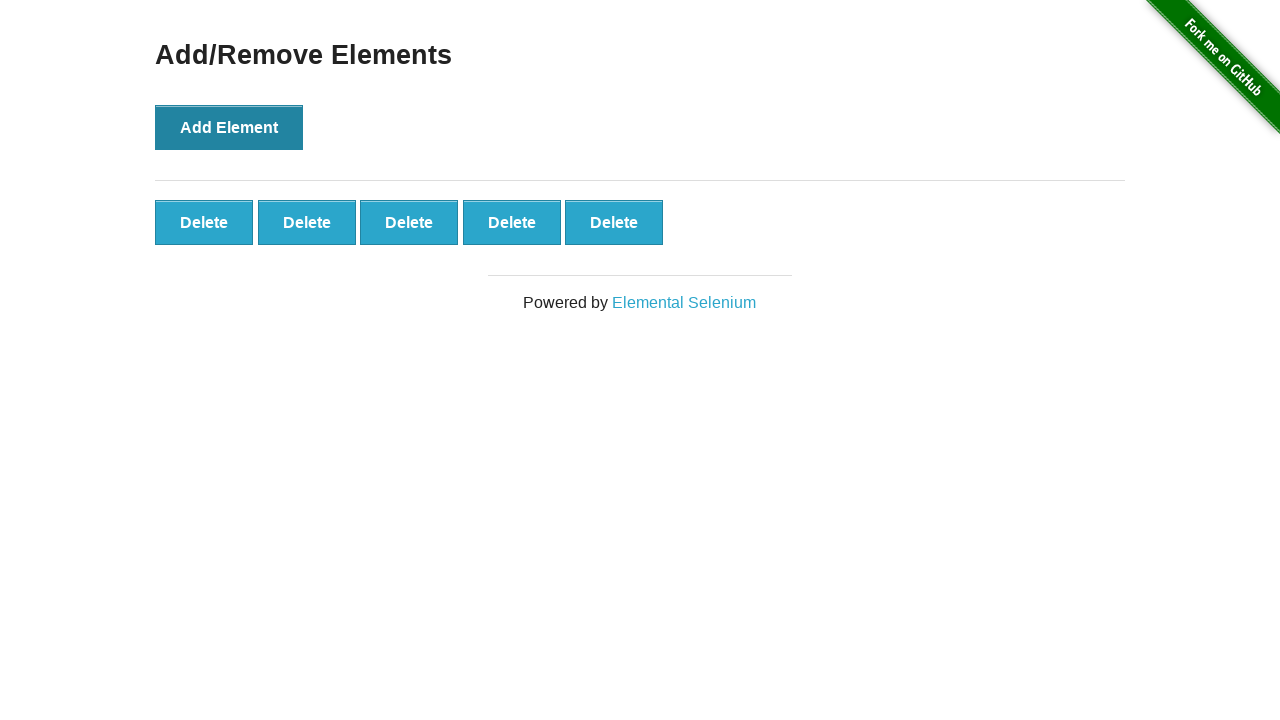